Tests a multiple select dropdown by selecting all available options one by one and then deselecting all options

Starting URL: https://syntaxprojects.com/basic-select-dropdown-demo.php

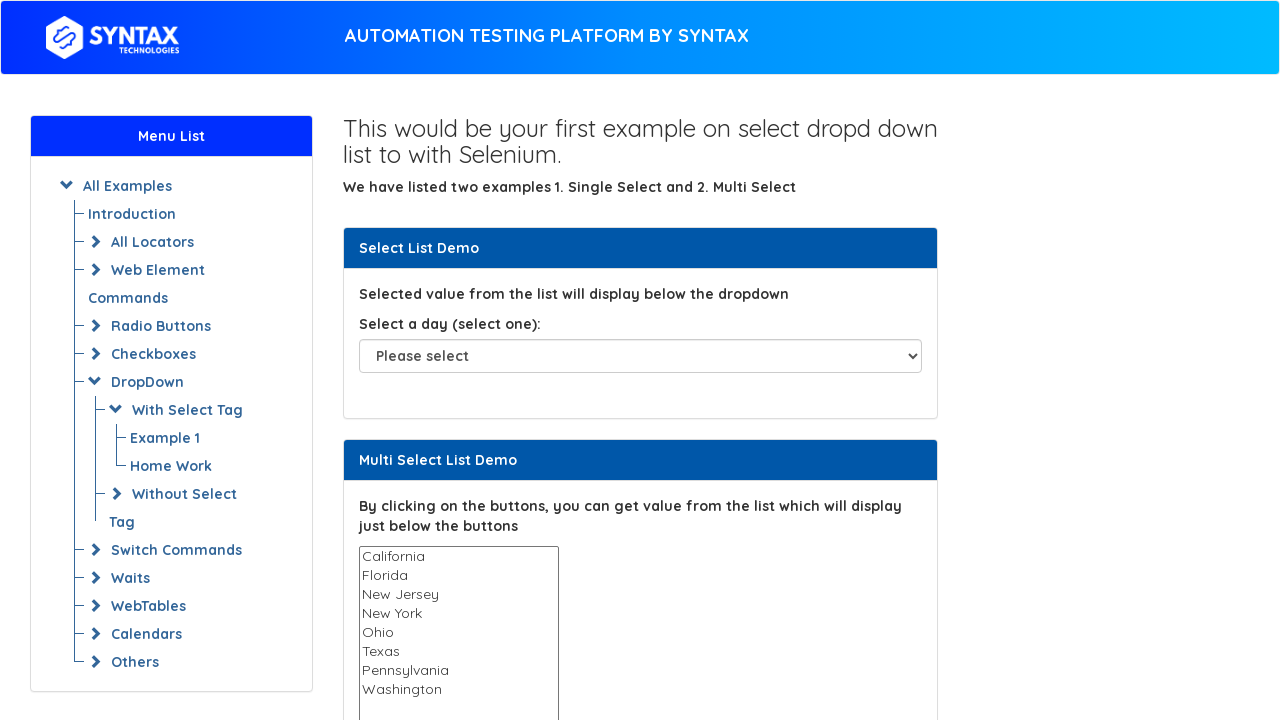

Located the multiple select dropdown element
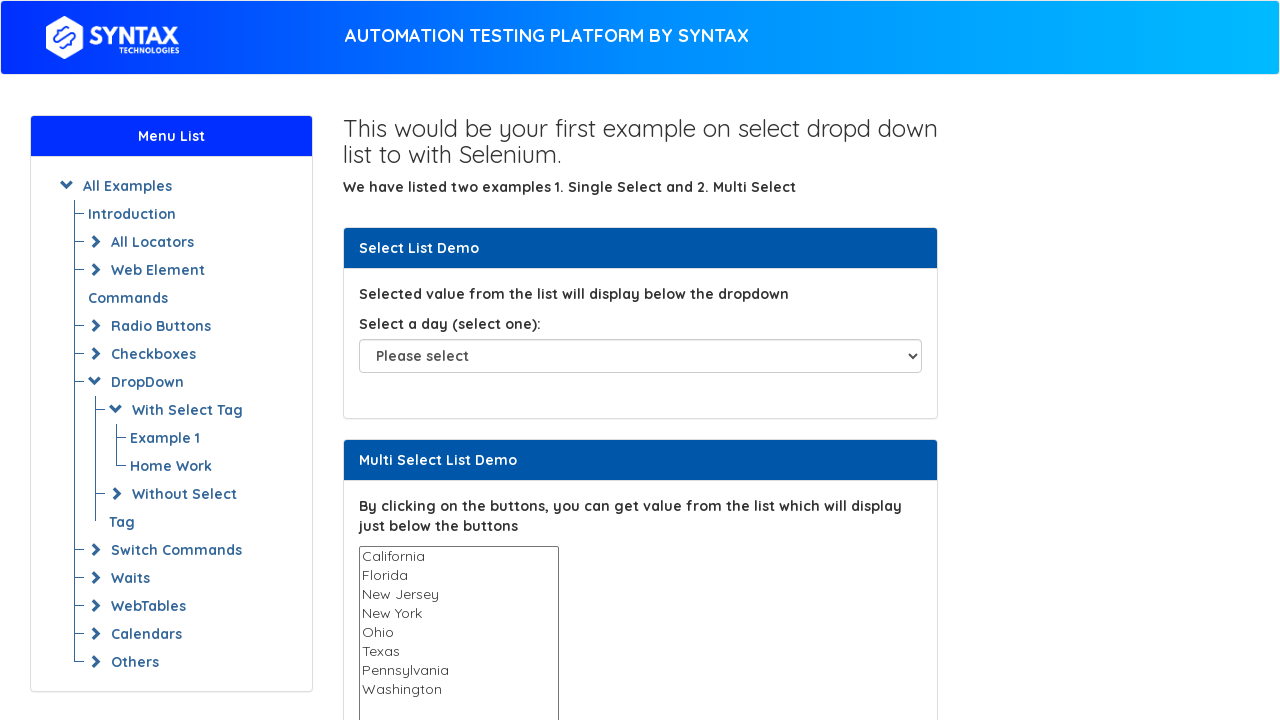

Waited for the dropdown to be visible
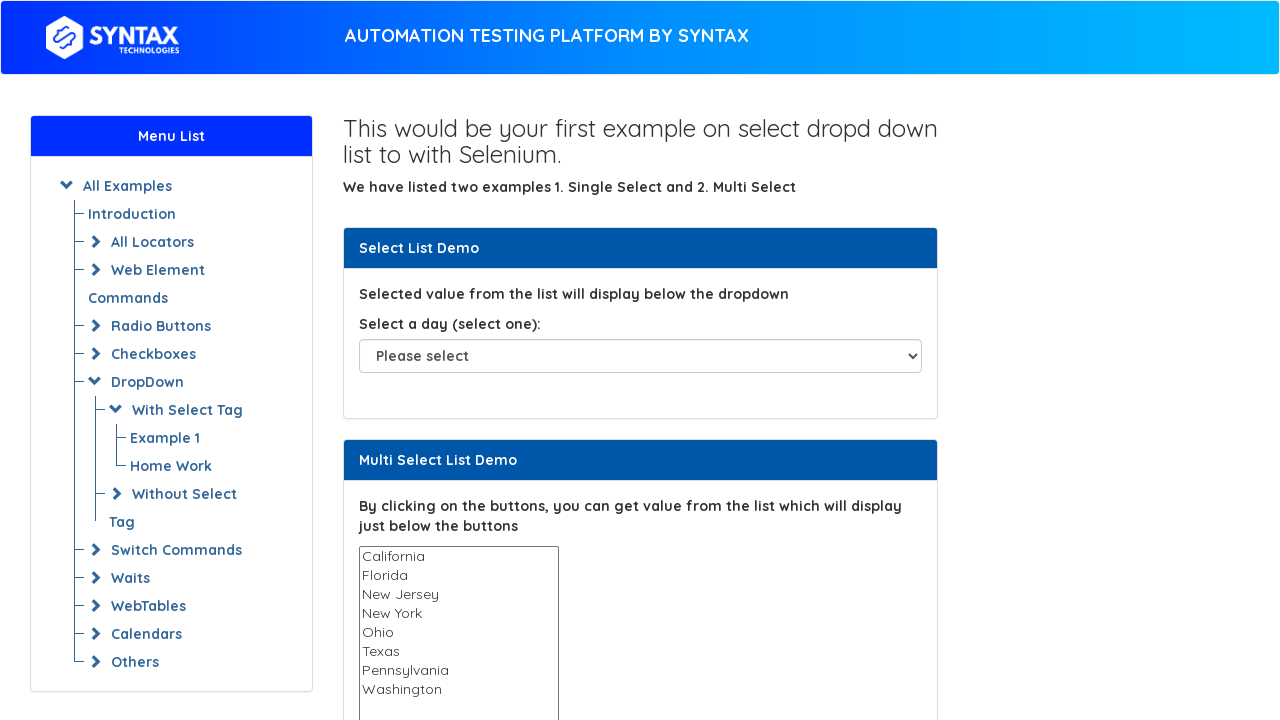

Retrieved all available options from the dropdown
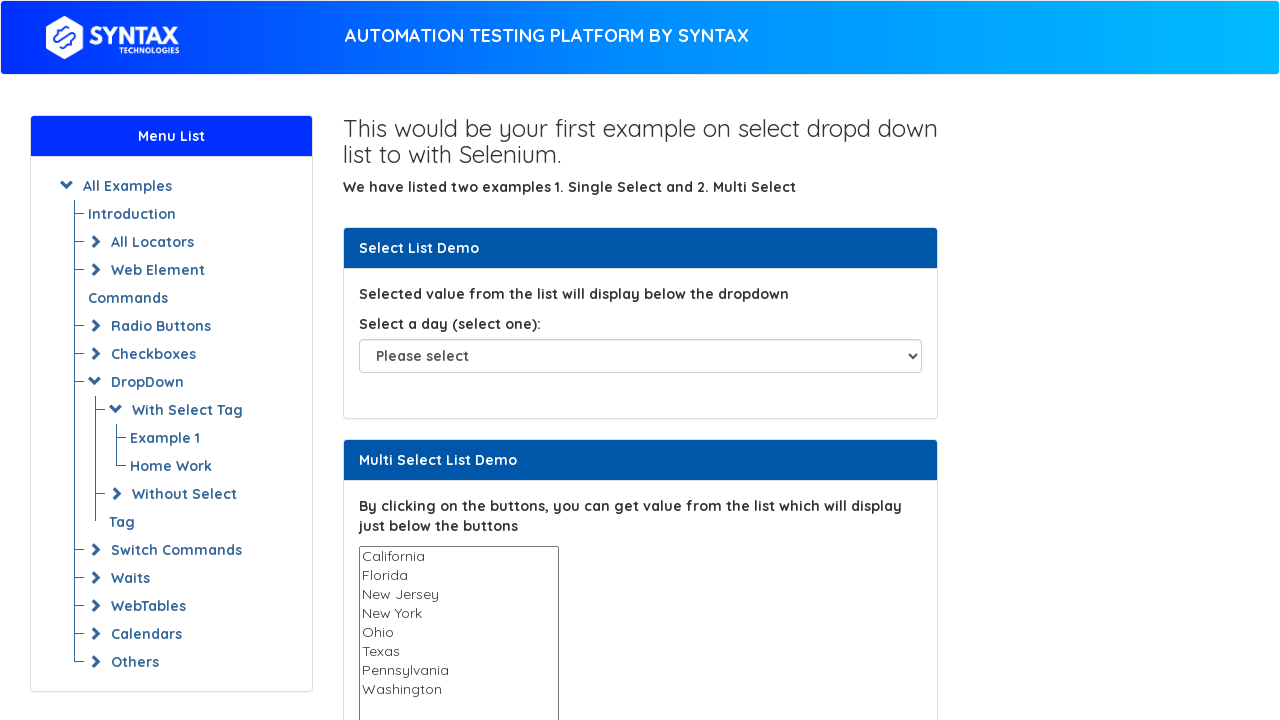

Selected option 'California' from the dropdown on select[name='States']
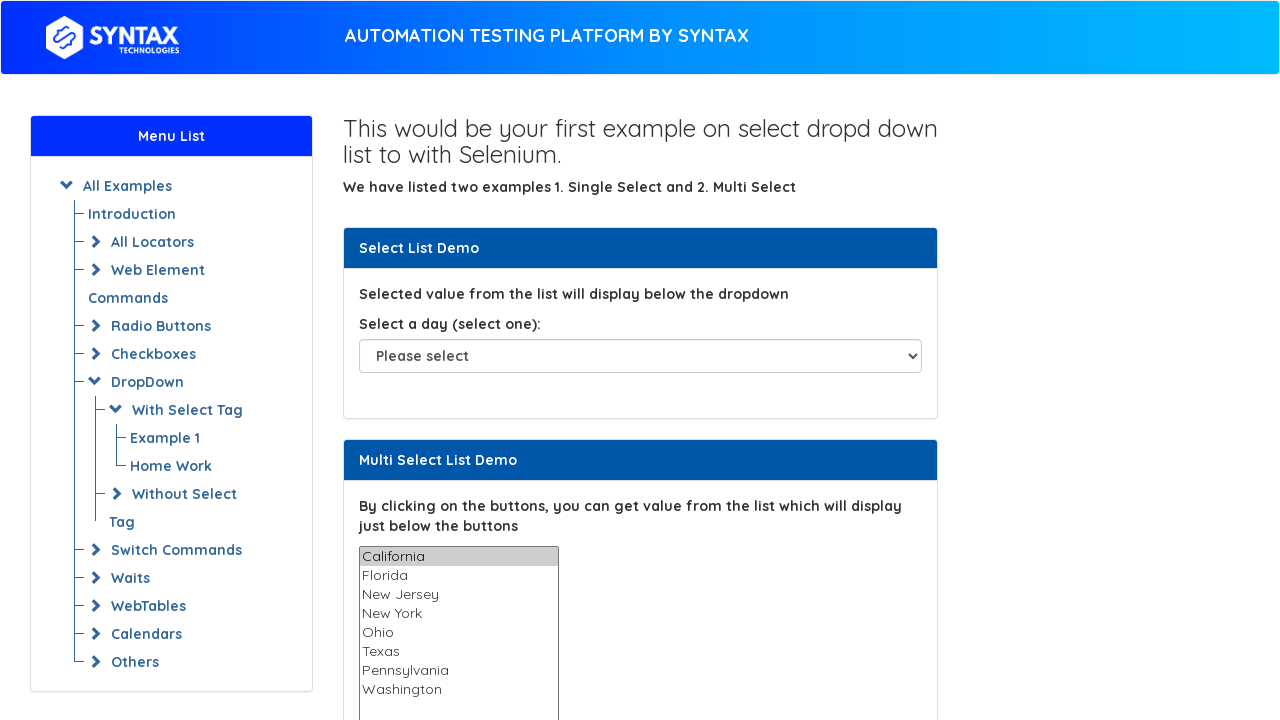

Waited 1 second before selecting next option
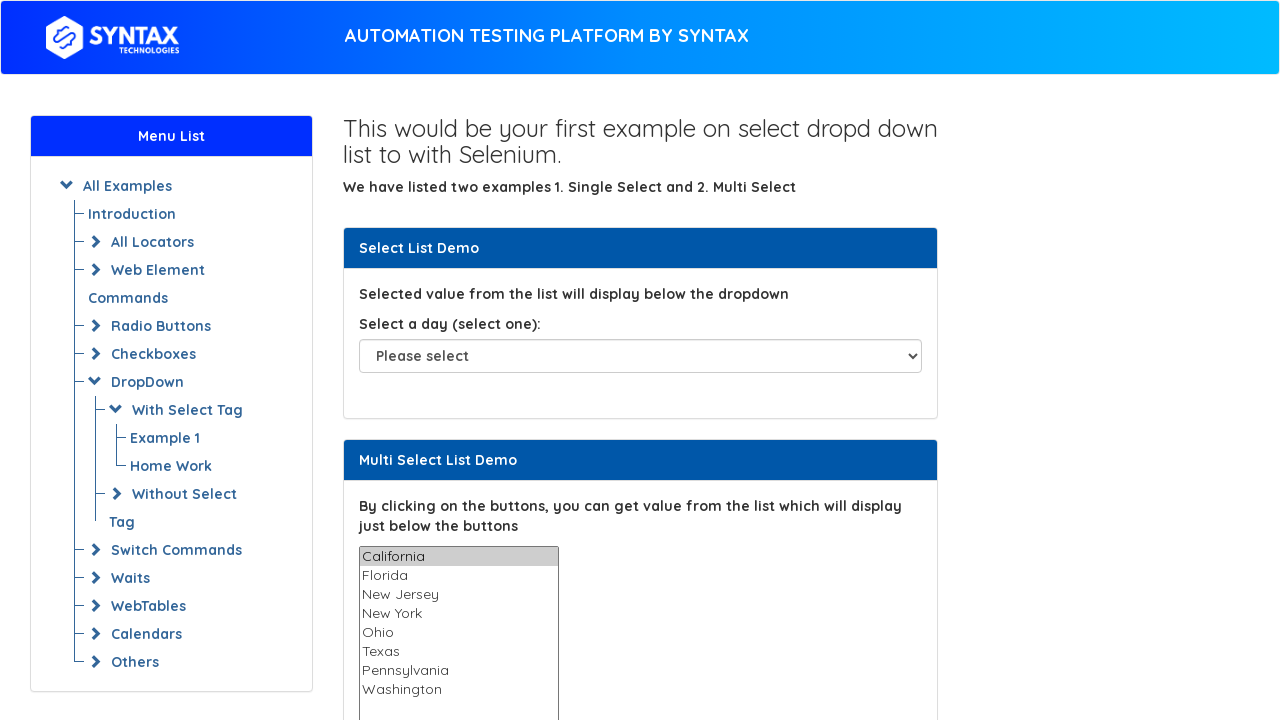

Selected option 'Florida' from the dropdown on select[name='States']
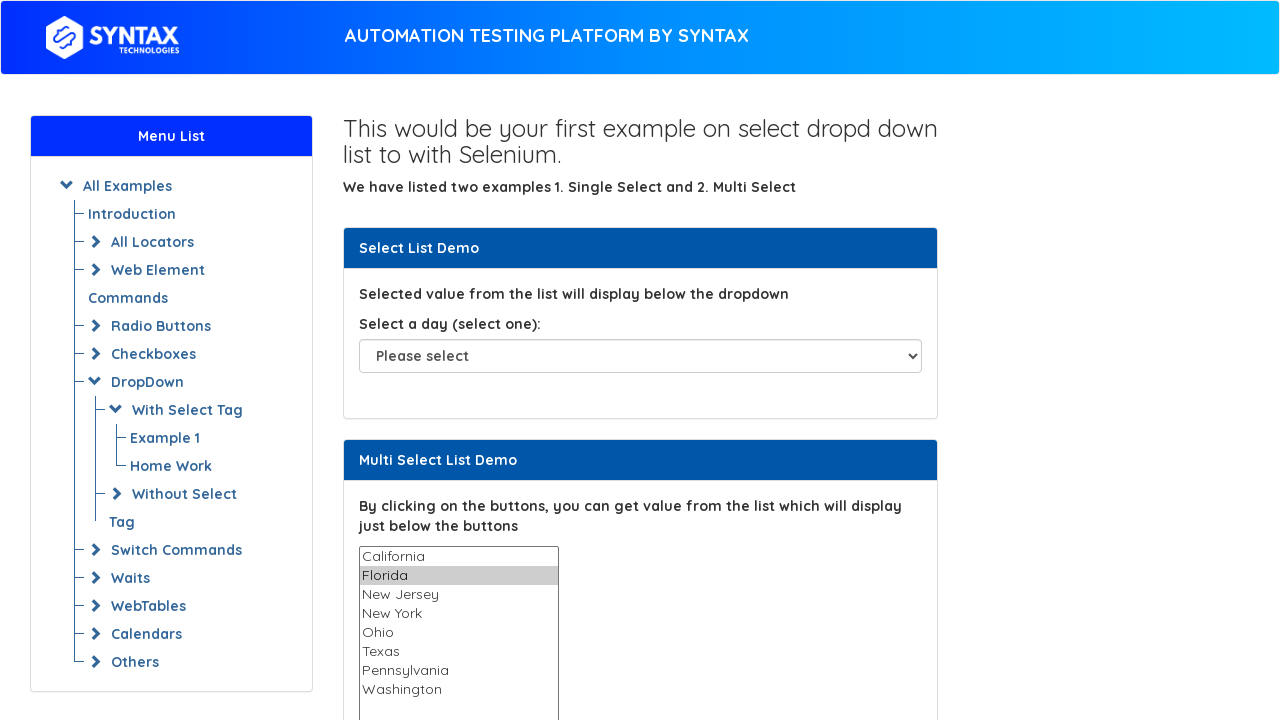

Waited 1 second before selecting next option
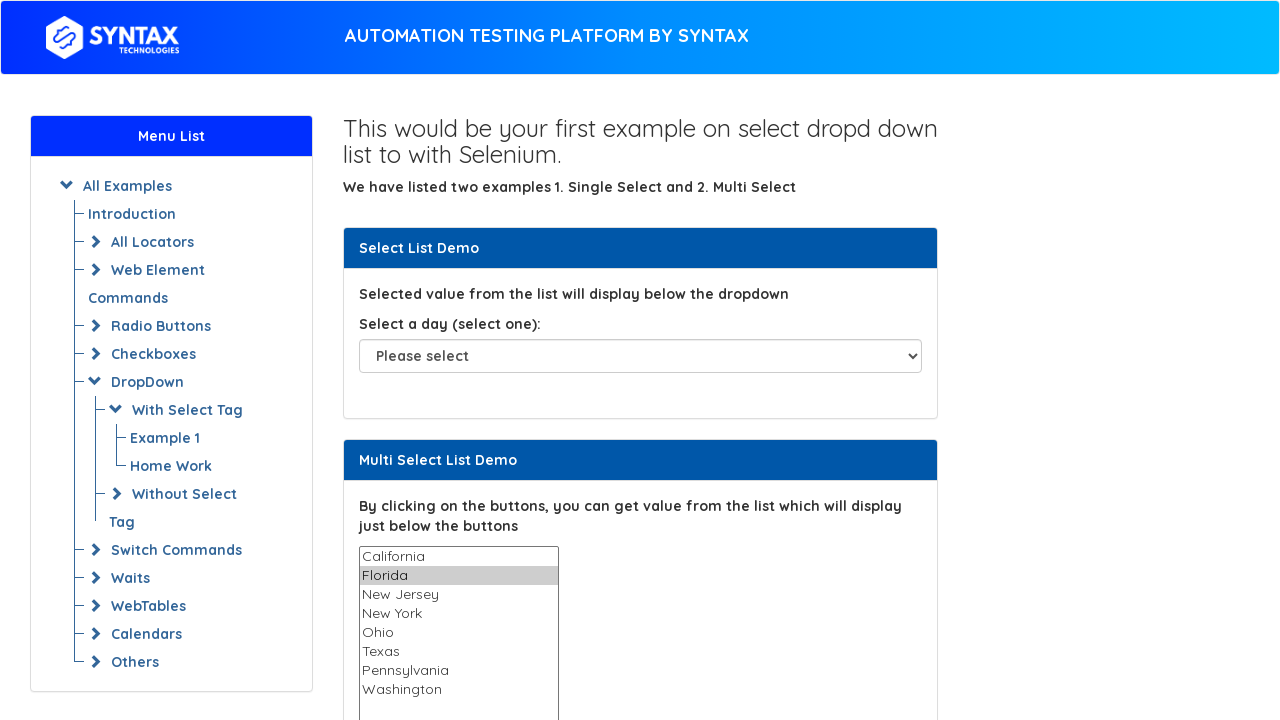

Selected option 'New Jersey' from the dropdown on select[name='States']
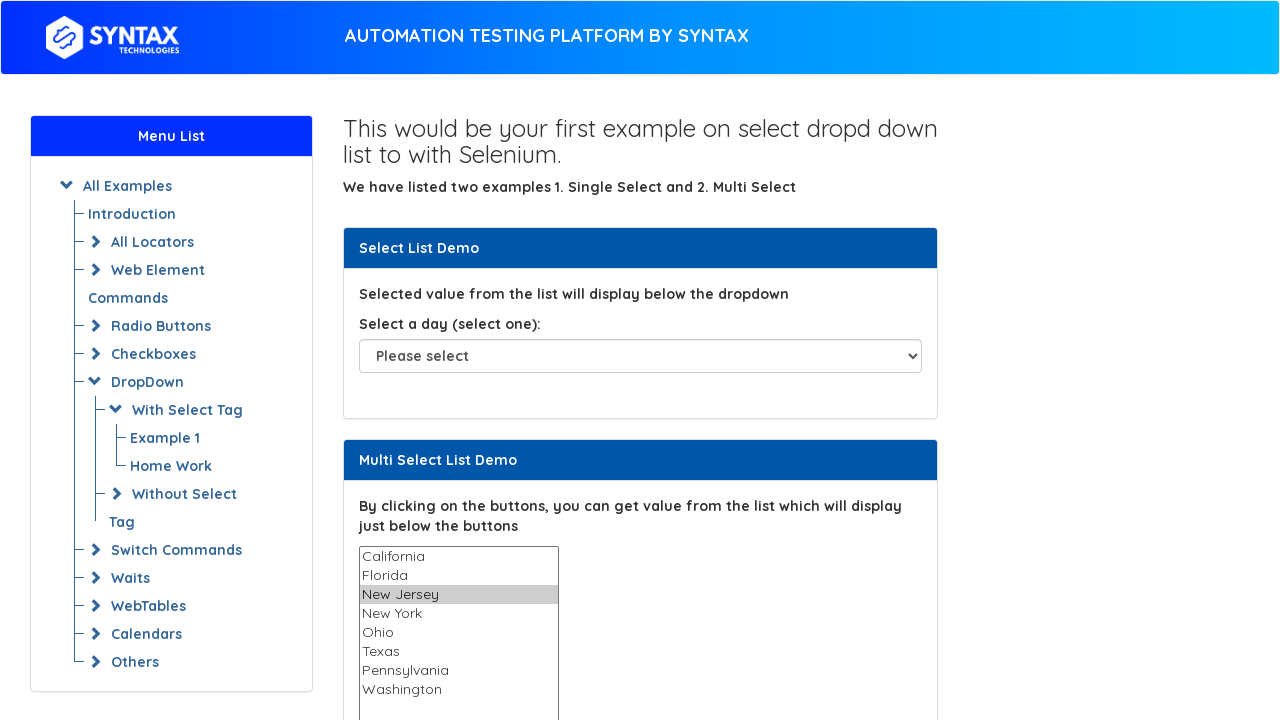

Waited 1 second before selecting next option
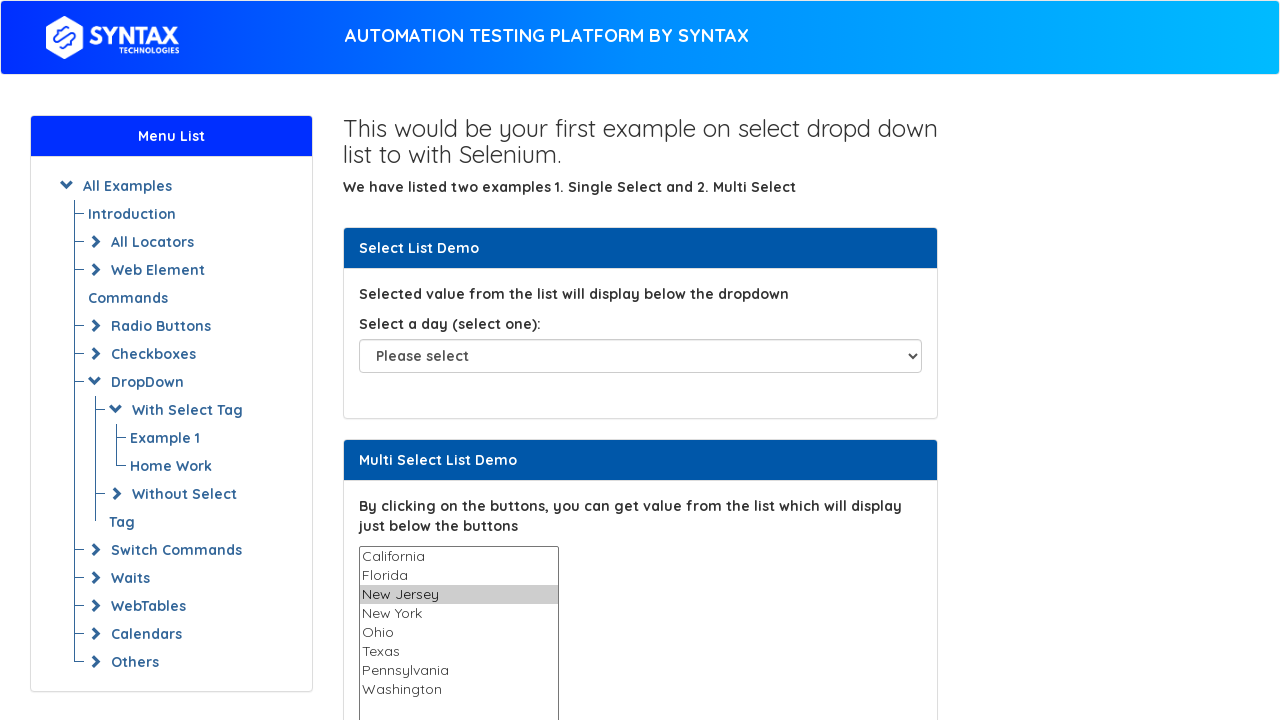

Selected option 'New York' from the dropdown on select[name='States']
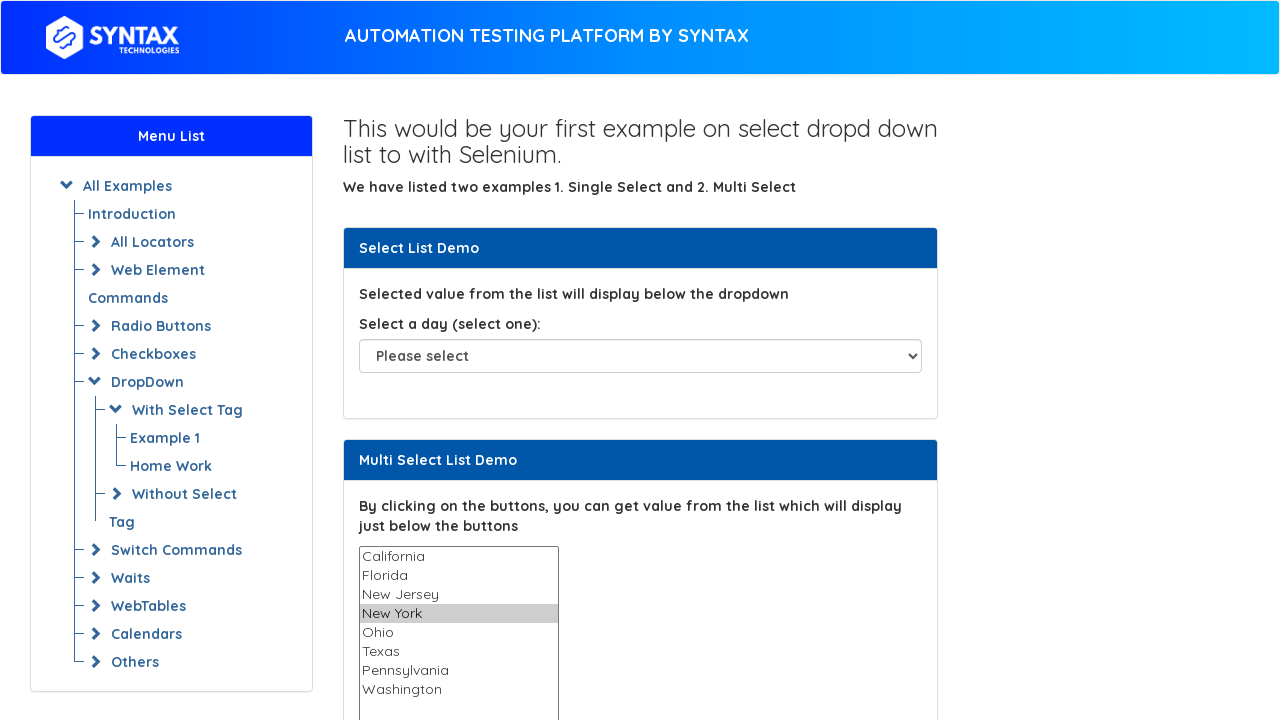

Waited 1 second before selecting next option
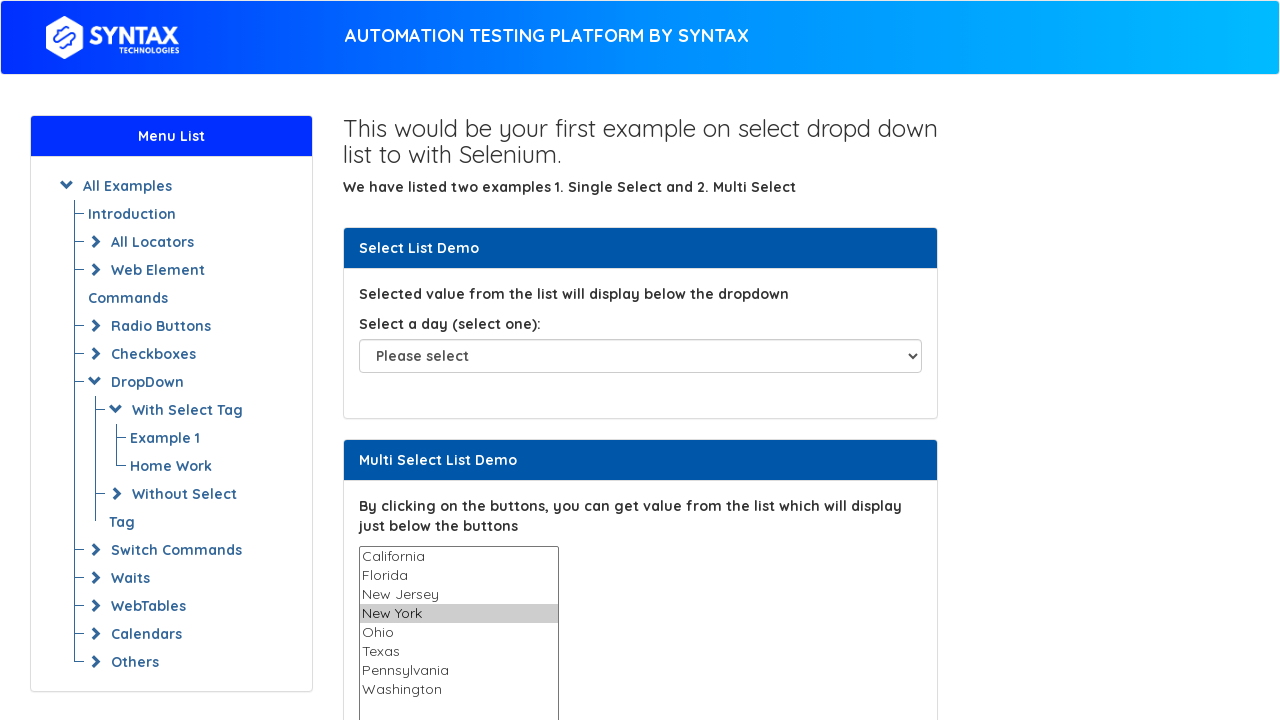

Selected option 'Ohio' from the dropdown on select[name='States']
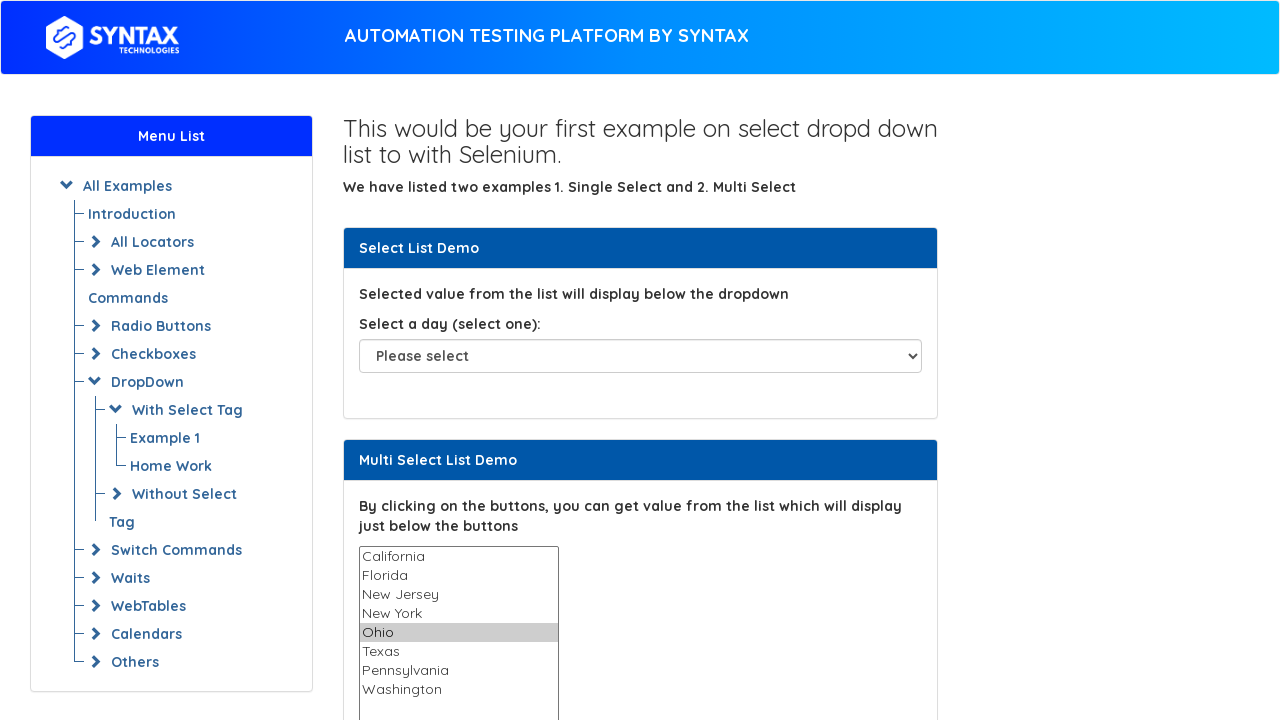

Waited 1 second before selecting next option
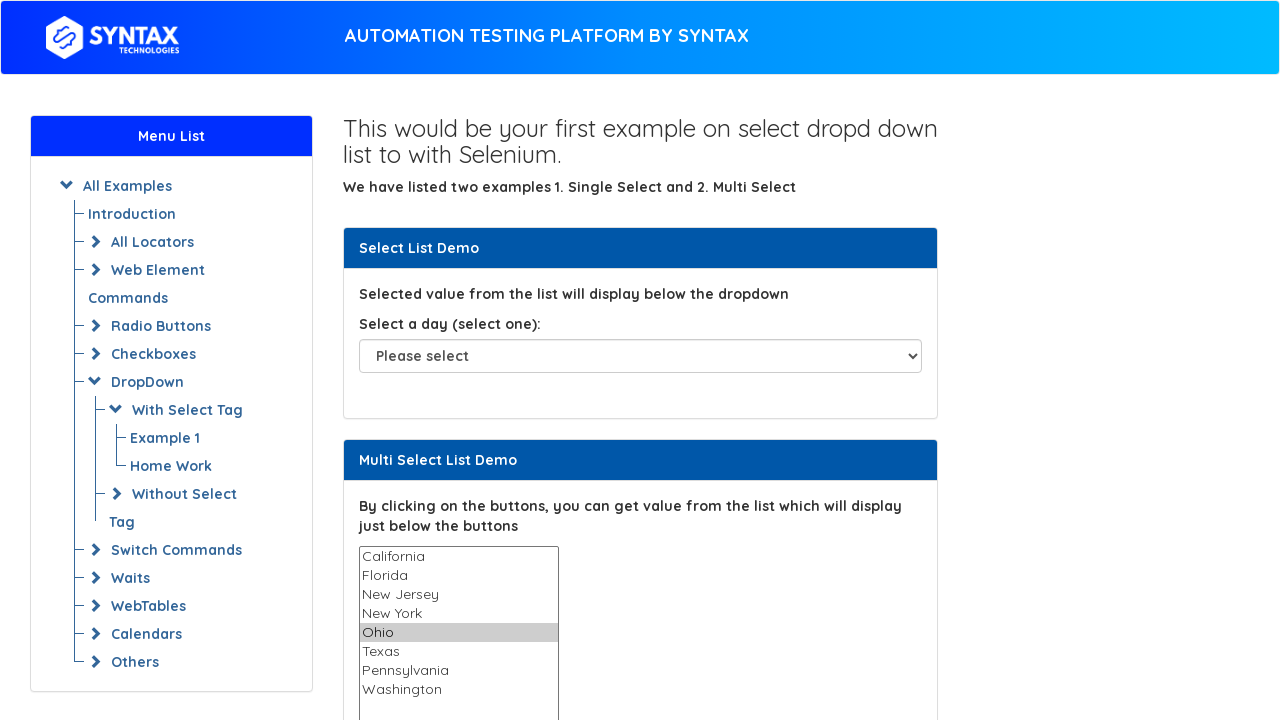

Selected option 'Texas' from the dropdown on select[name='States']
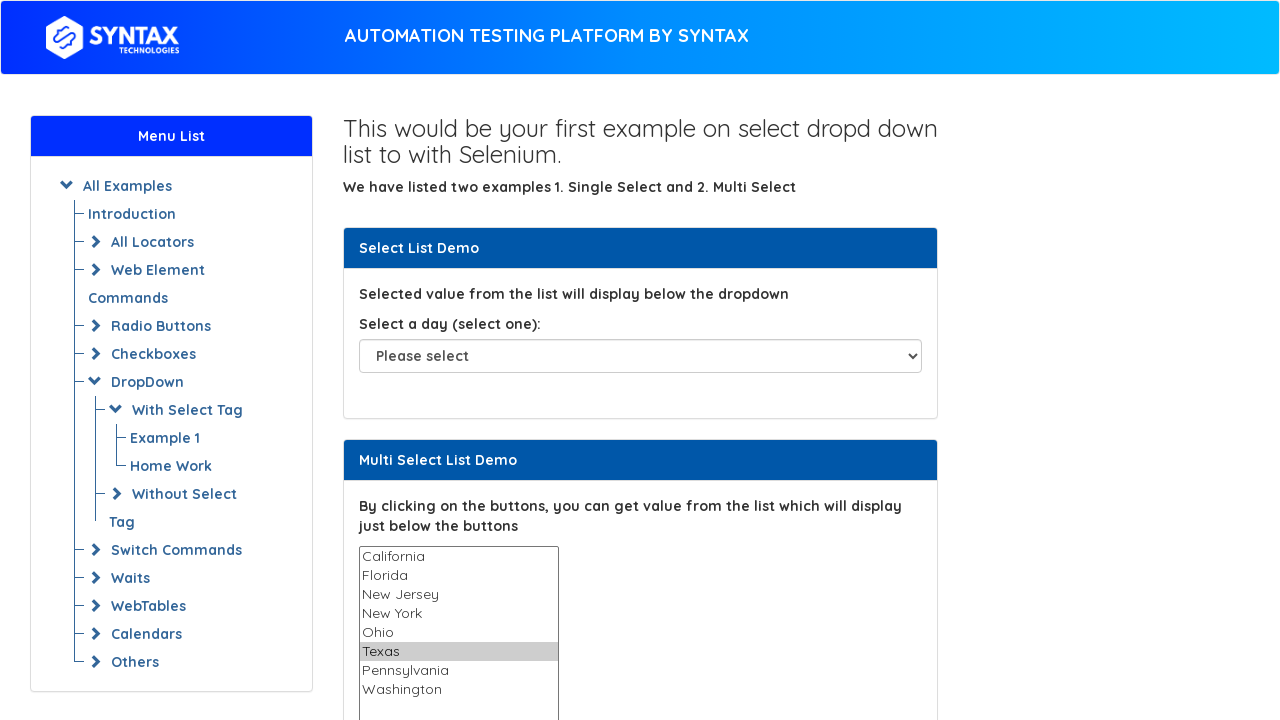

Waited 1 second before selecting next option
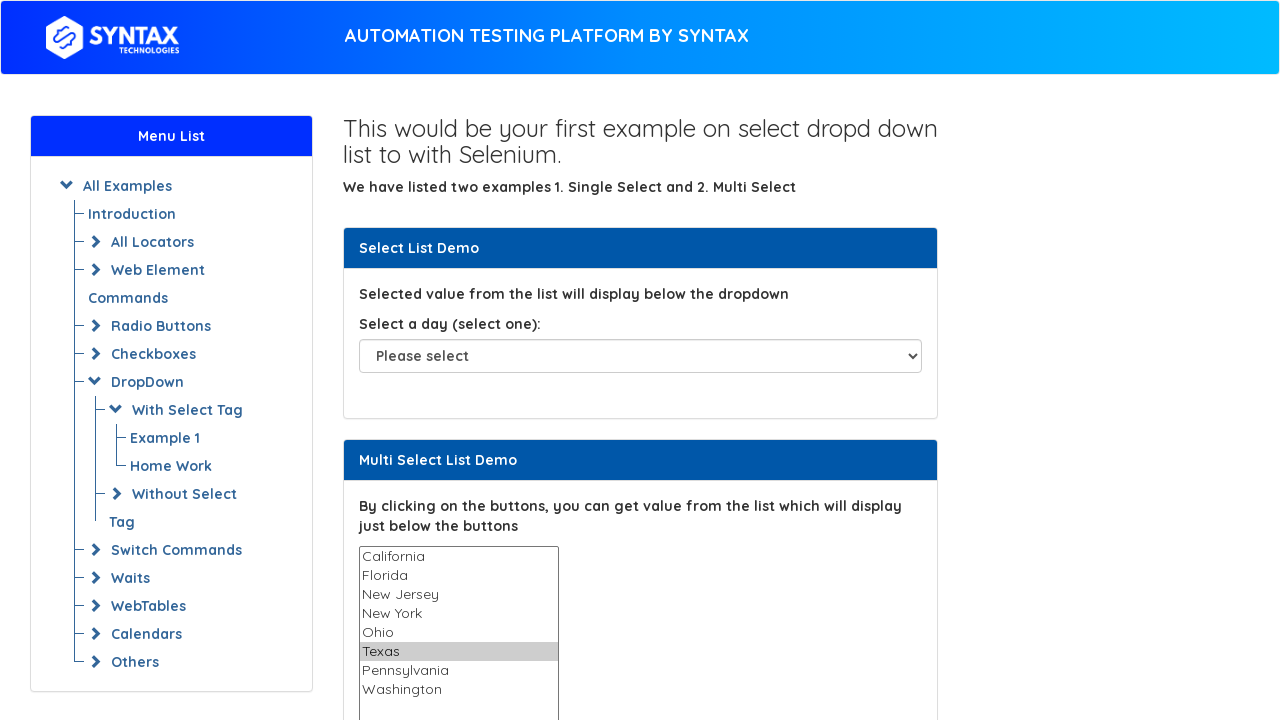

Selected option 'Pennsylvania' from the dropdown on select[name='States']
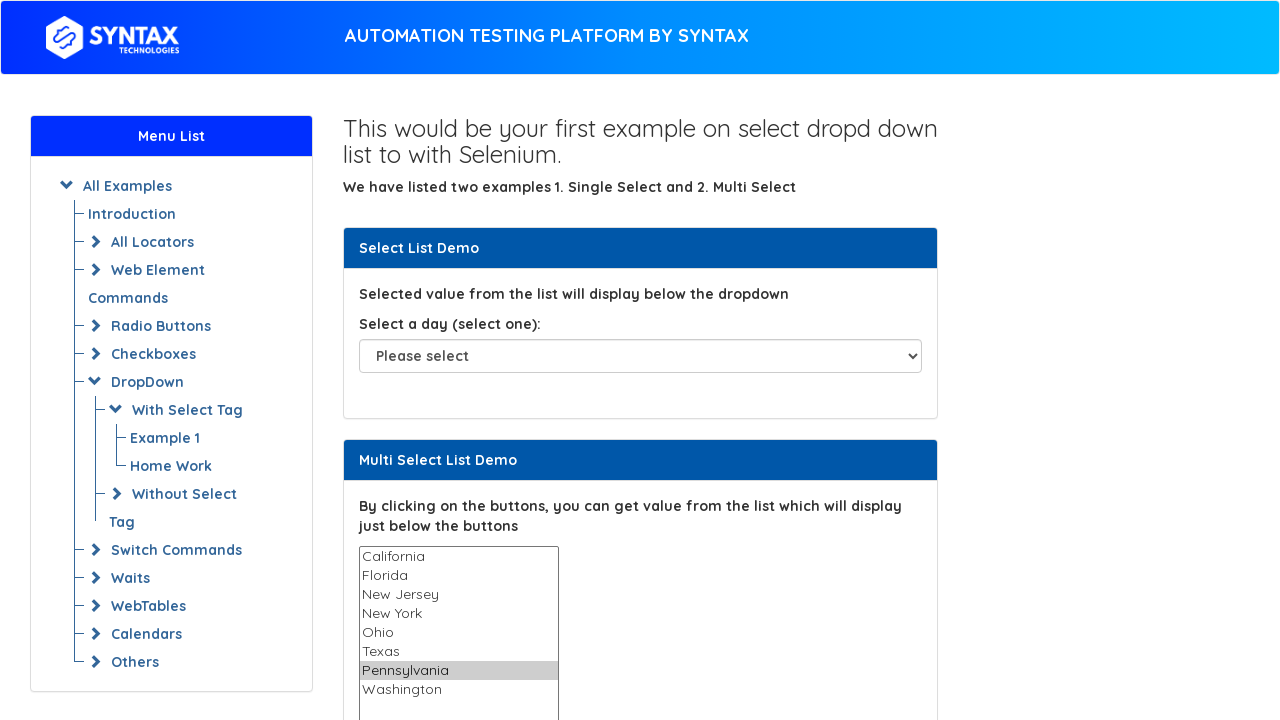

Waited 1 second before selecting next option
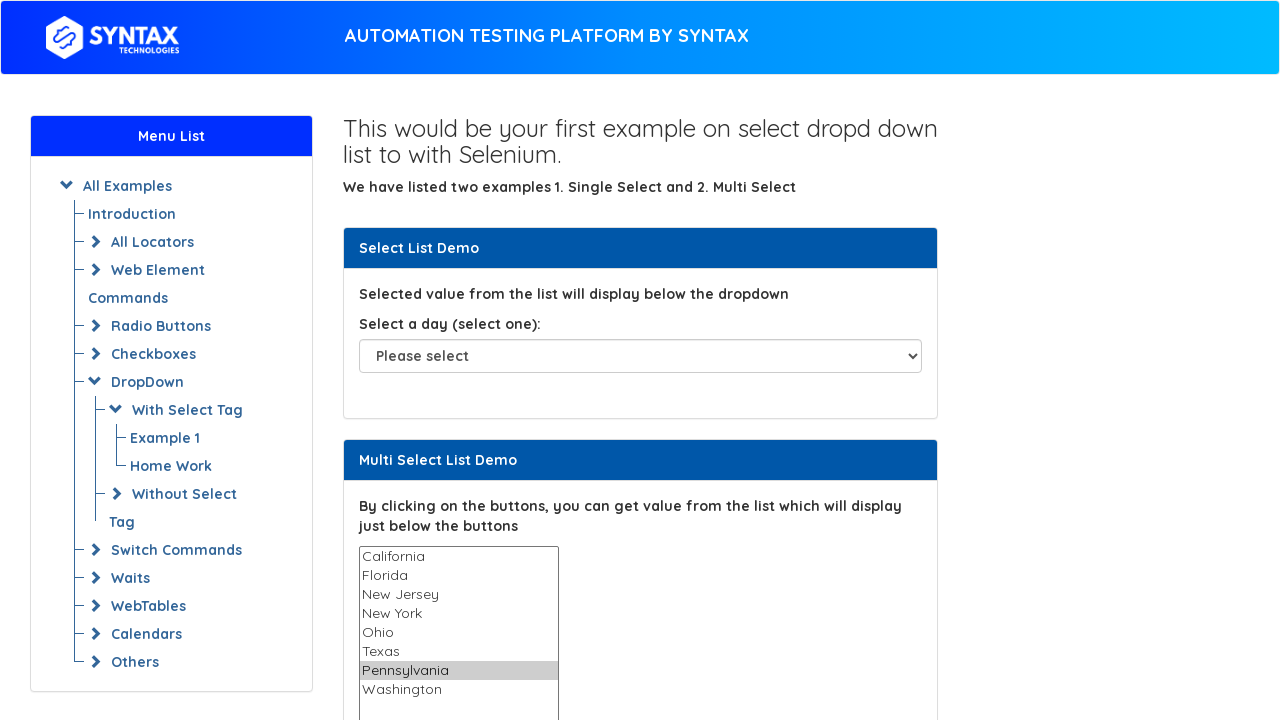

Selected option 'Washington' from the dropdown on select[name='States']
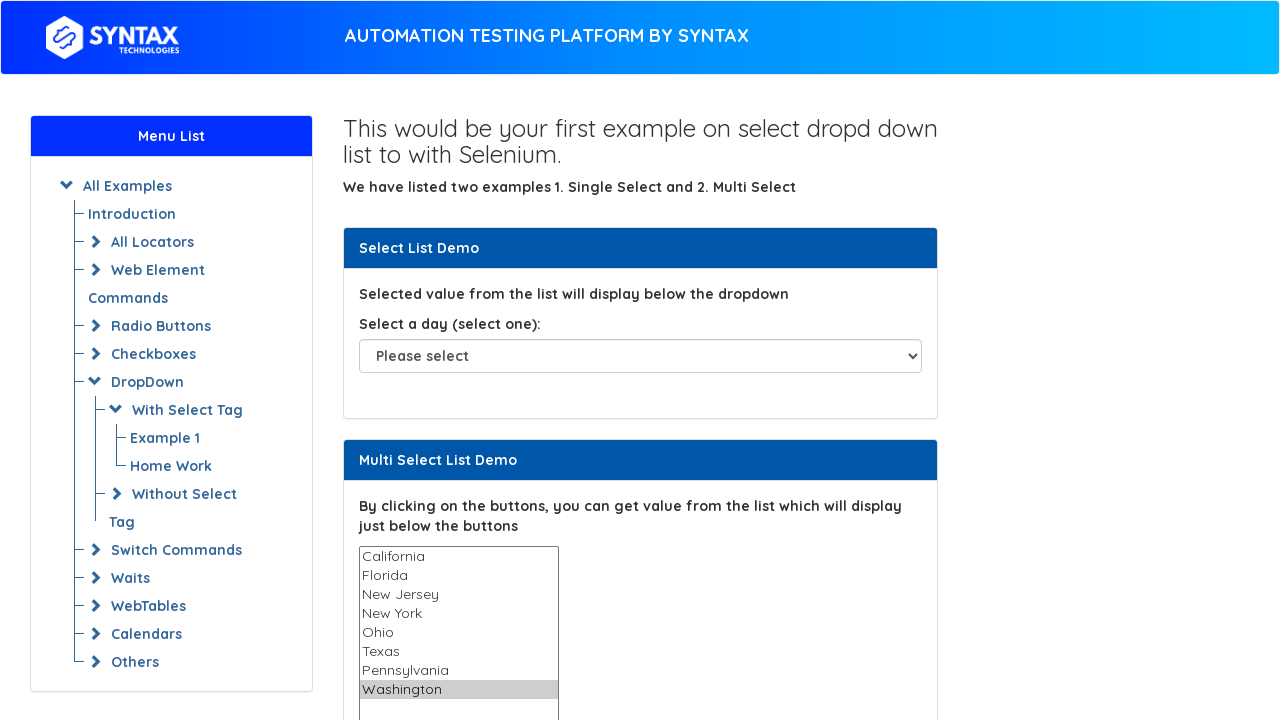

Waited 1 second before selecting next option
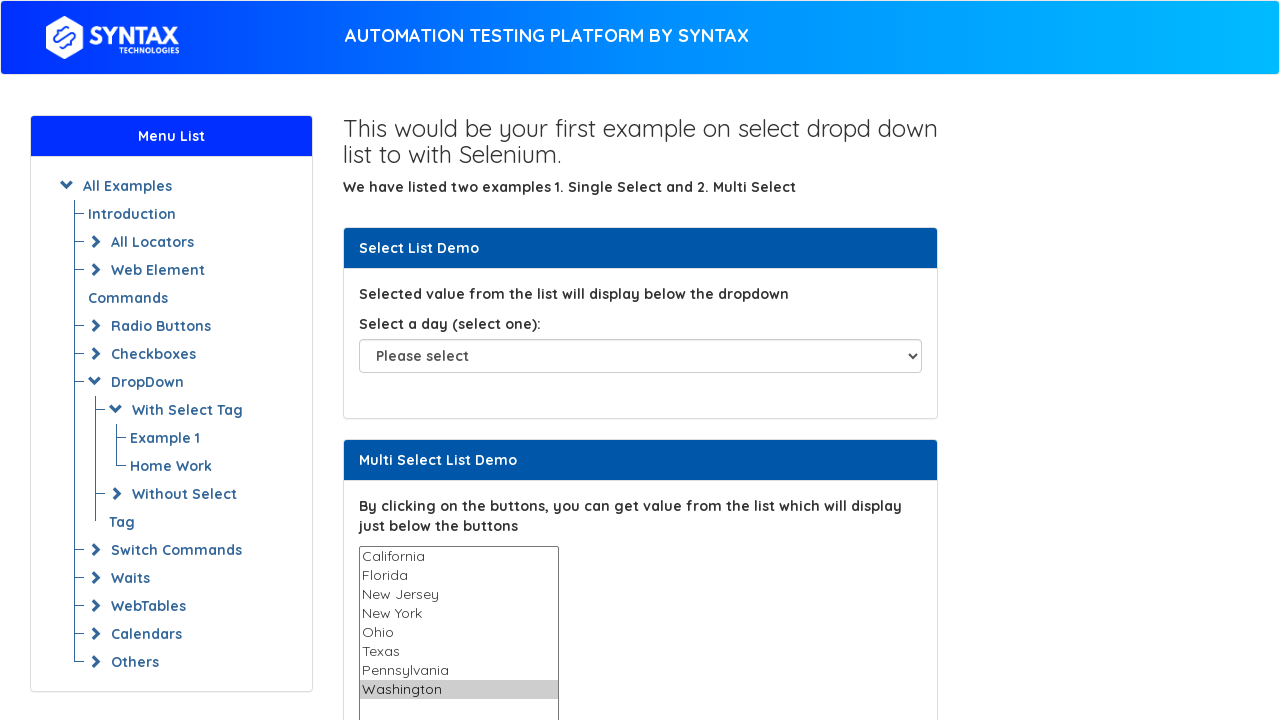

Deselected all options from the dropdown
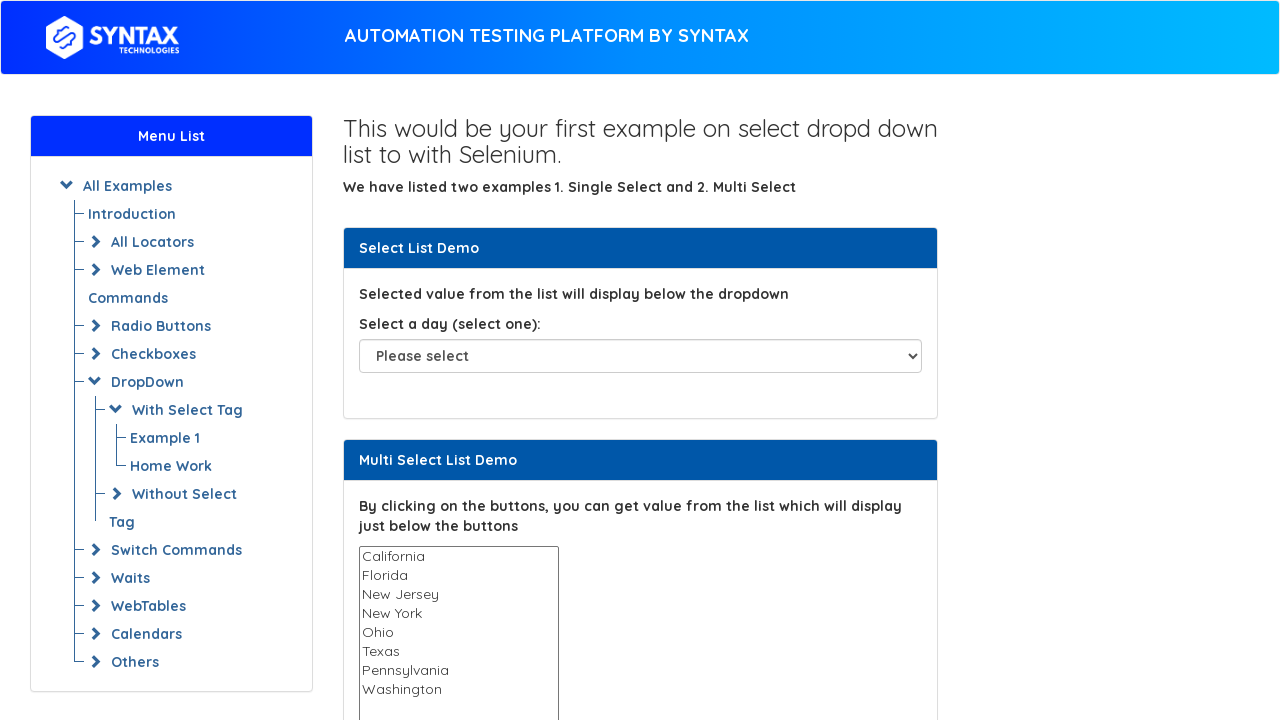

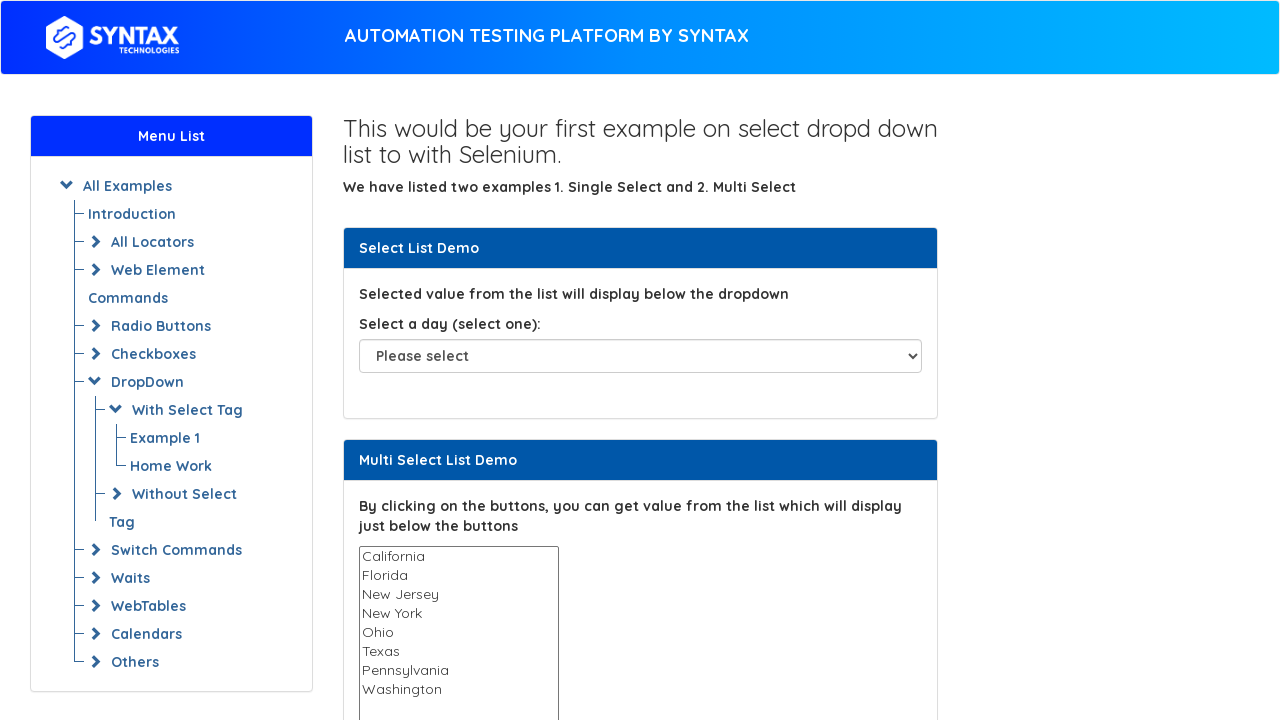